Tests adding specific vegetables (Cucumber, Brocolli, Beetroot, Carrot) to a shopping cart by finding them in a product list and clicking their "Add to cart" buttons

Starting URL: https://rahulshettyacademy.com/seleniumPractise/

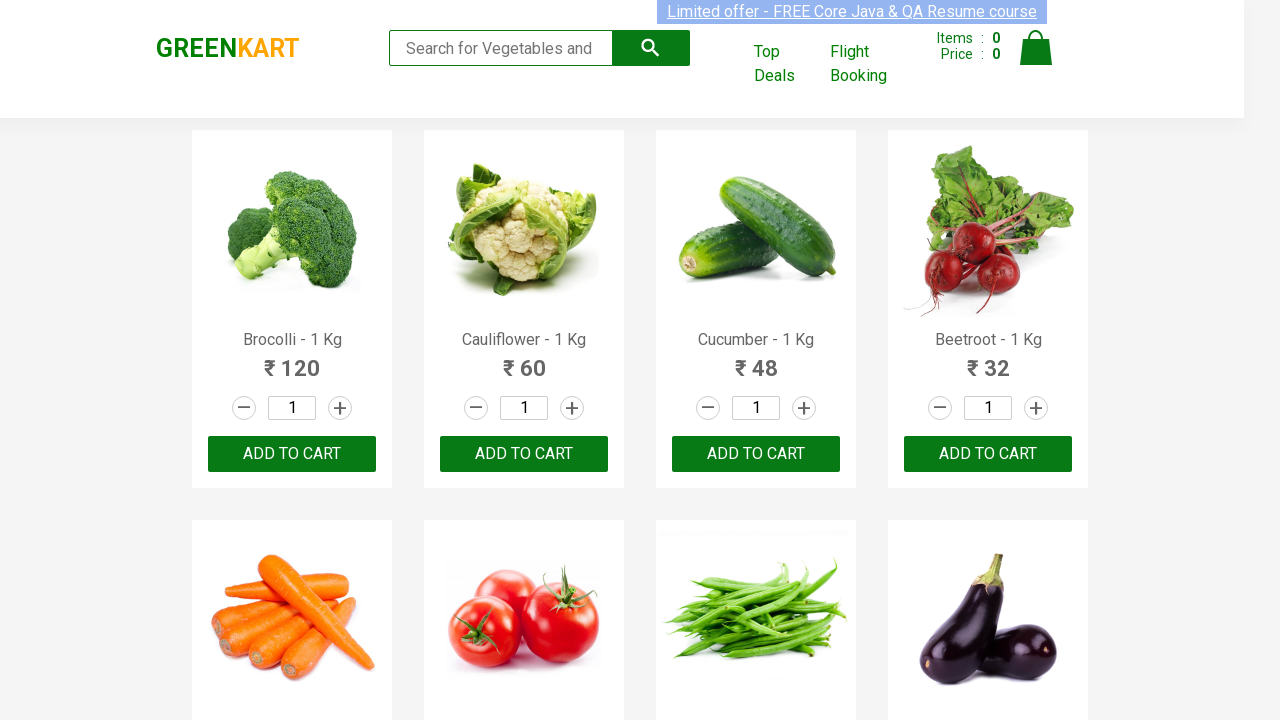

Waited for product list to load
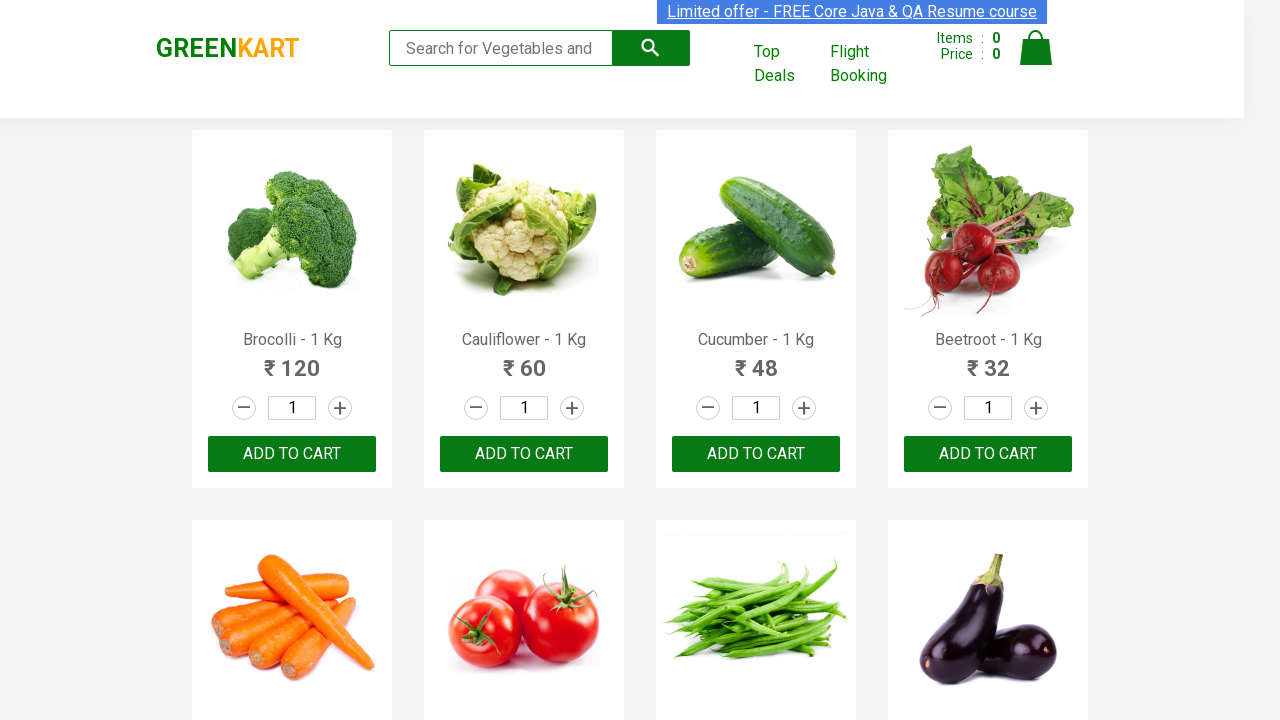

Retrieved all product elements from the page
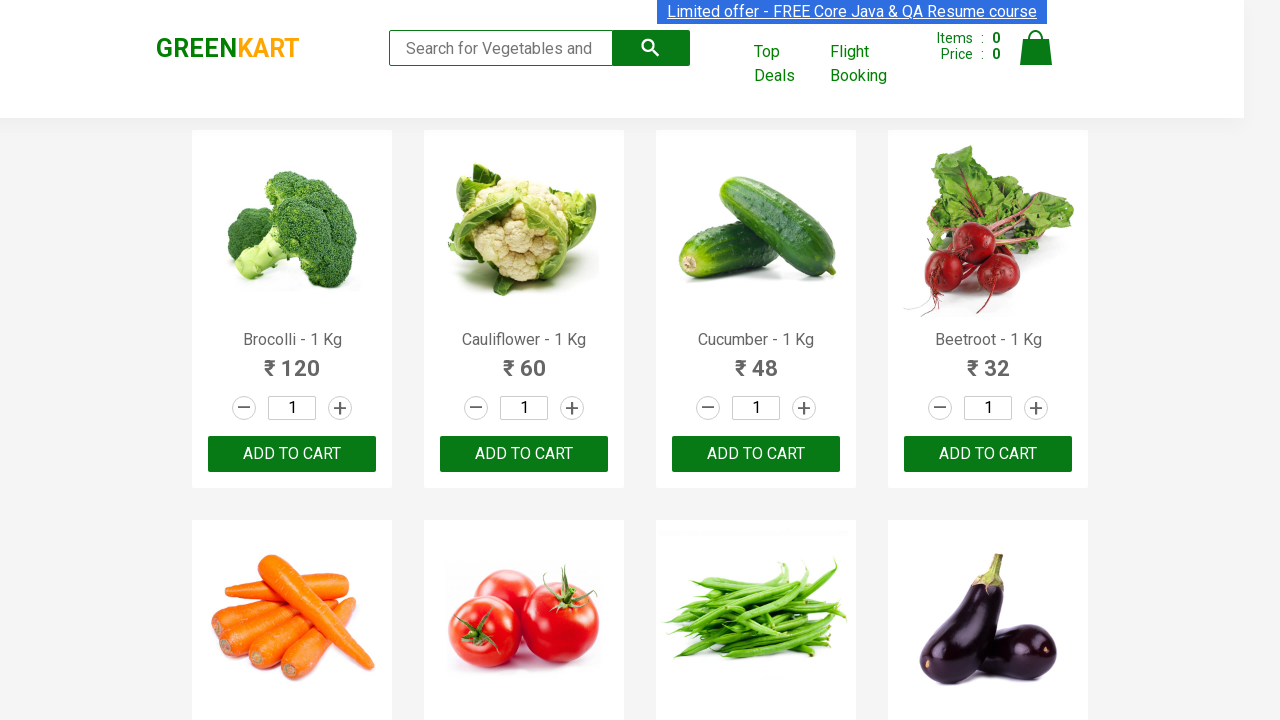

Added 'Brocolli' to cart at (292, 454) on xpath=//div[@class='product-action']/button >> nth=0
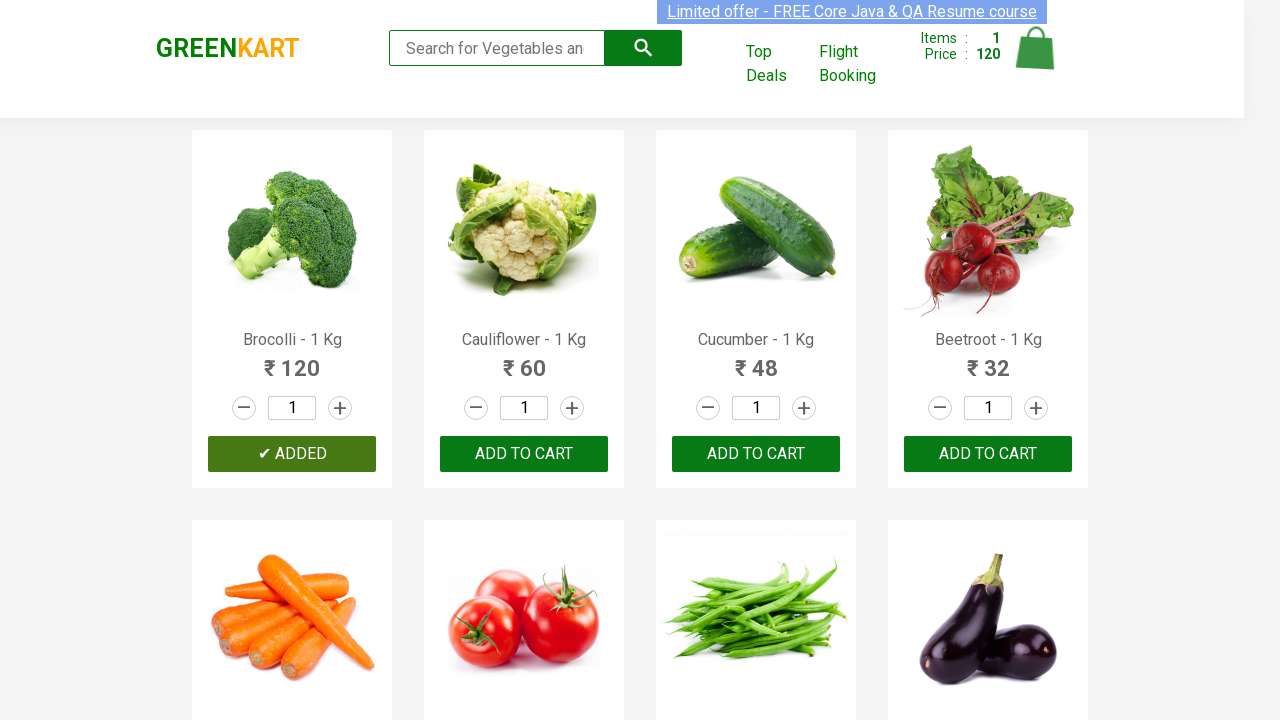

Added 'Cucumber' to cart at (756, 454) on xpath=//div[@class='product-action']/button >> nth=2
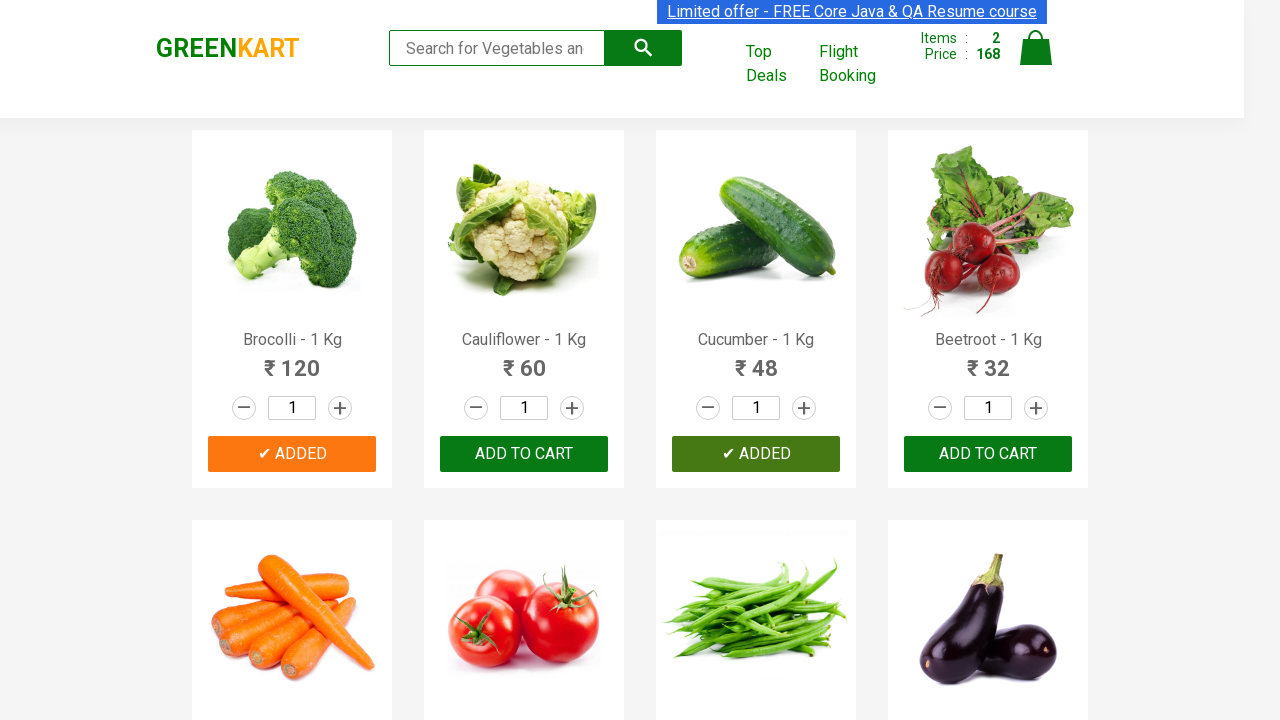

Added 'Beetroot' to cart at (988, 454) on xpath=//div[@class='product-action']/button >> nth=3
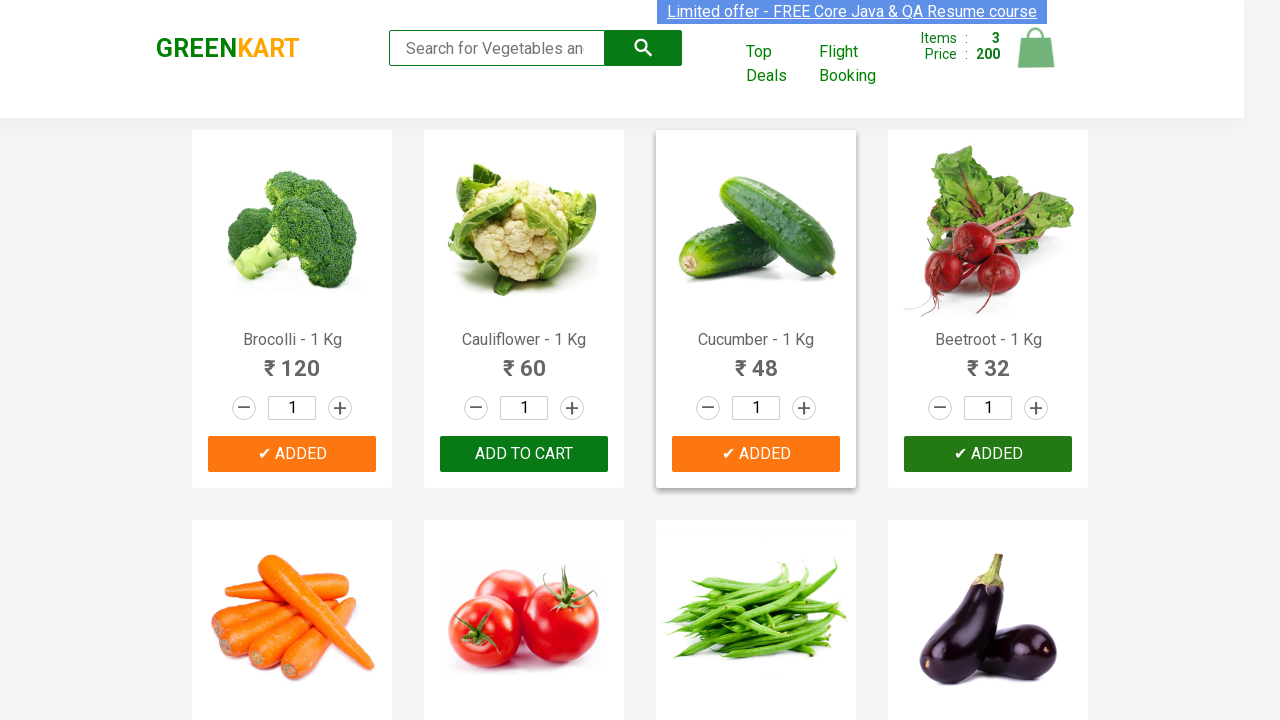

Added 'Carrot' to cart at (292, 360) on xpath=//div[@class='product-action']/button >> nth=4
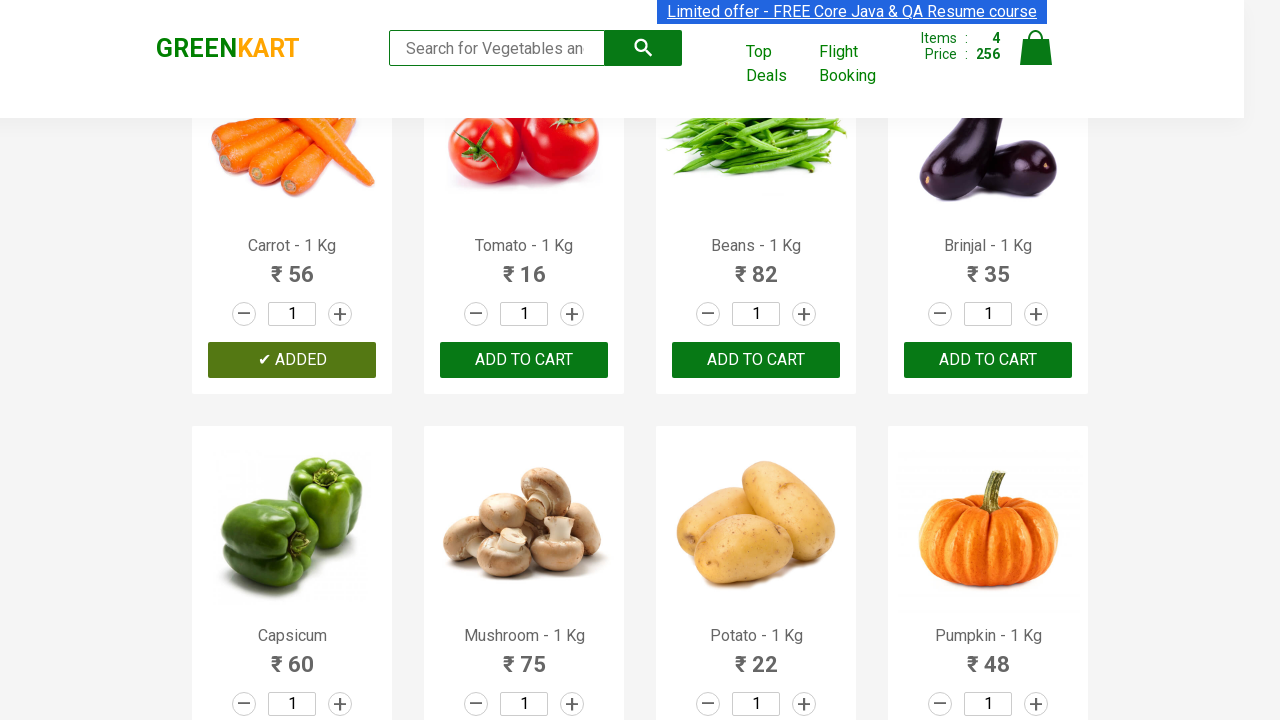

All required items added to cart - test complete
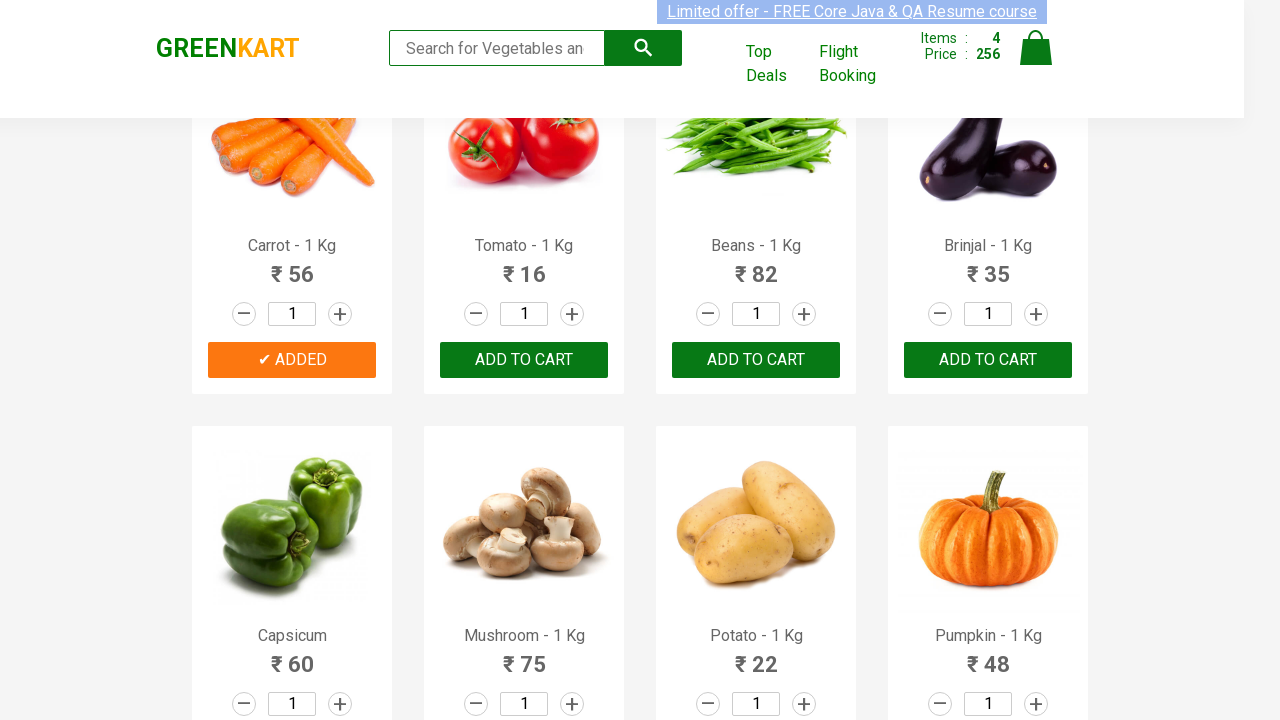

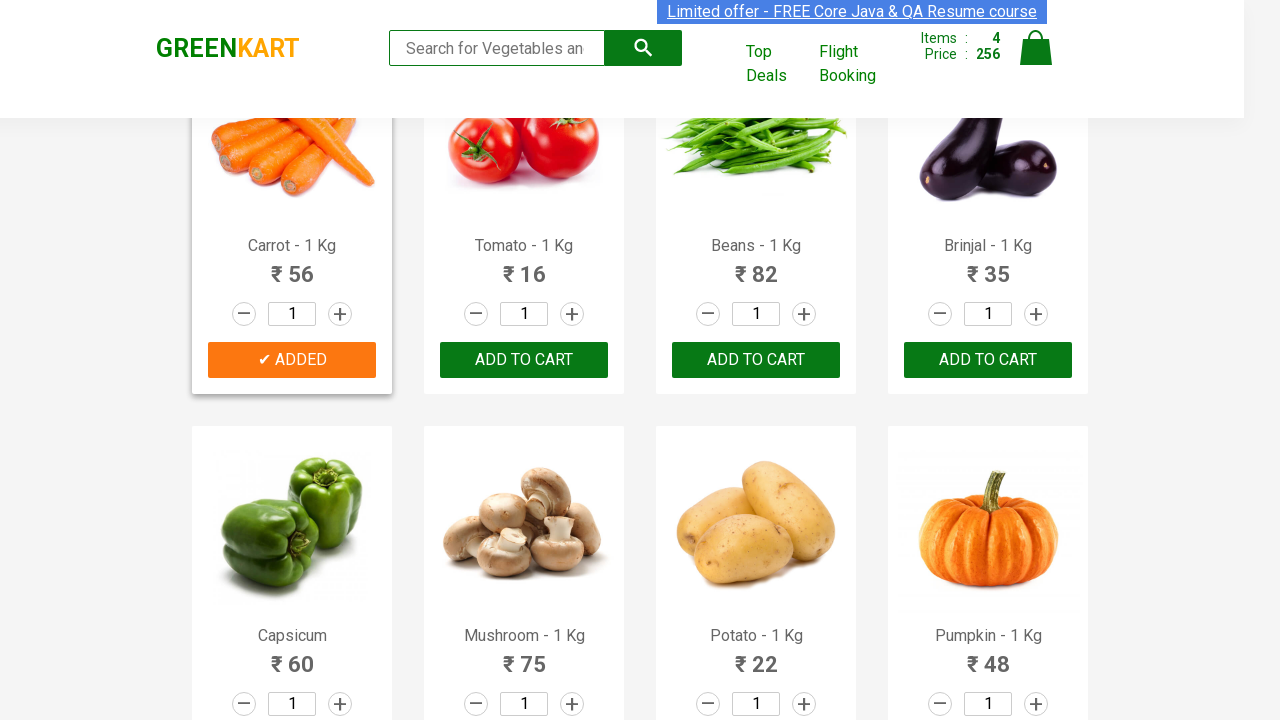